Navigates to a blog page containing a web table and verifies the table is present on the page.

Starting URL: http://only-testing-blog.blogspot.com/2013/09/test.html

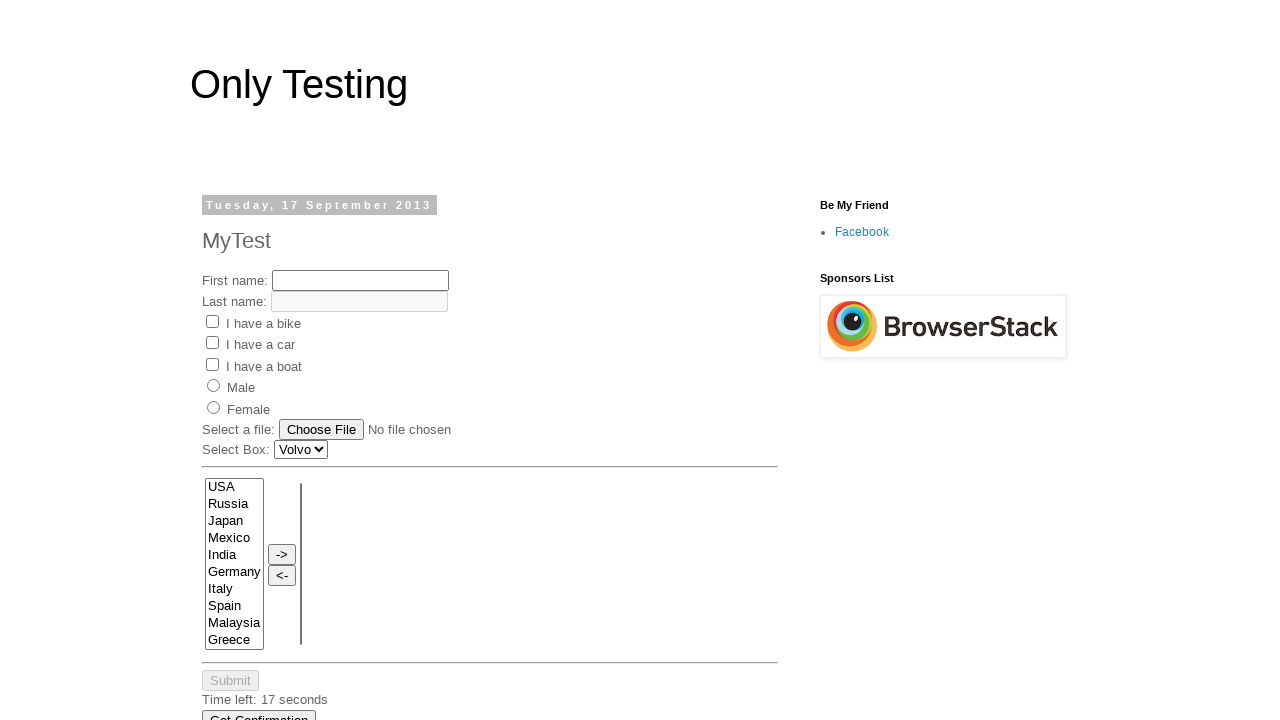

Navigated to blog page with web table
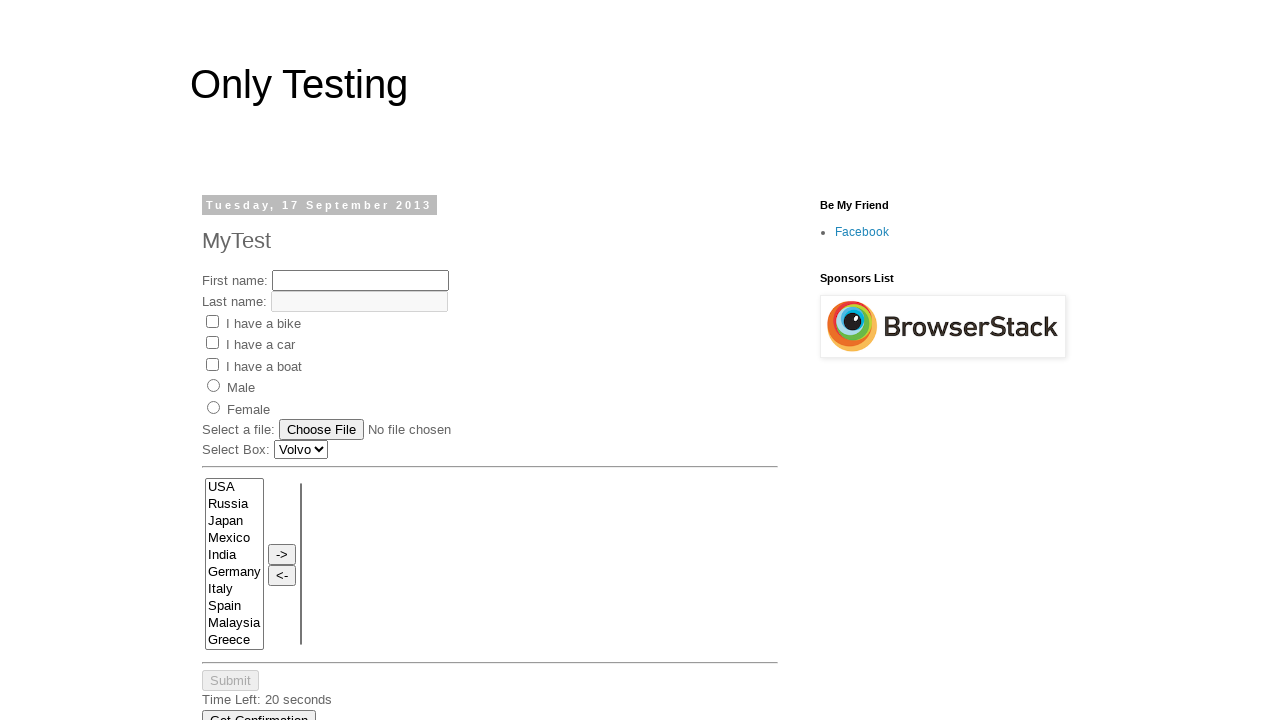

Web table appeared on the page
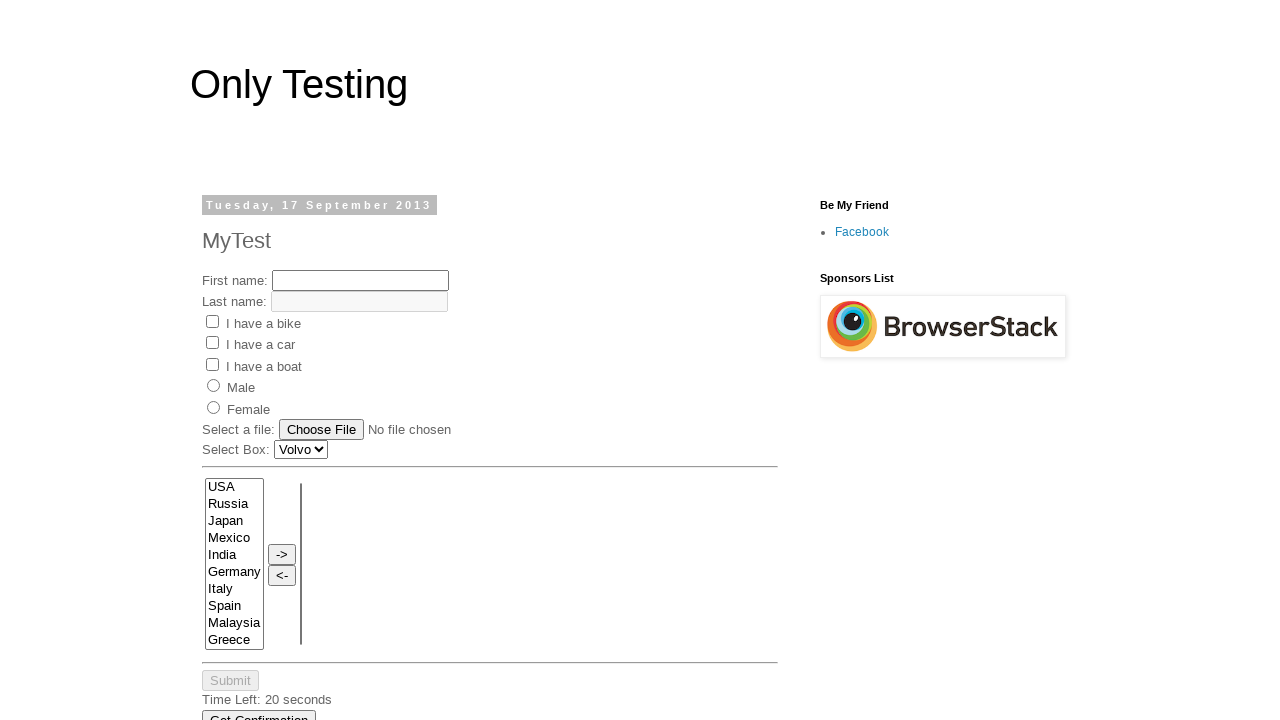

Table rows loaded successfully
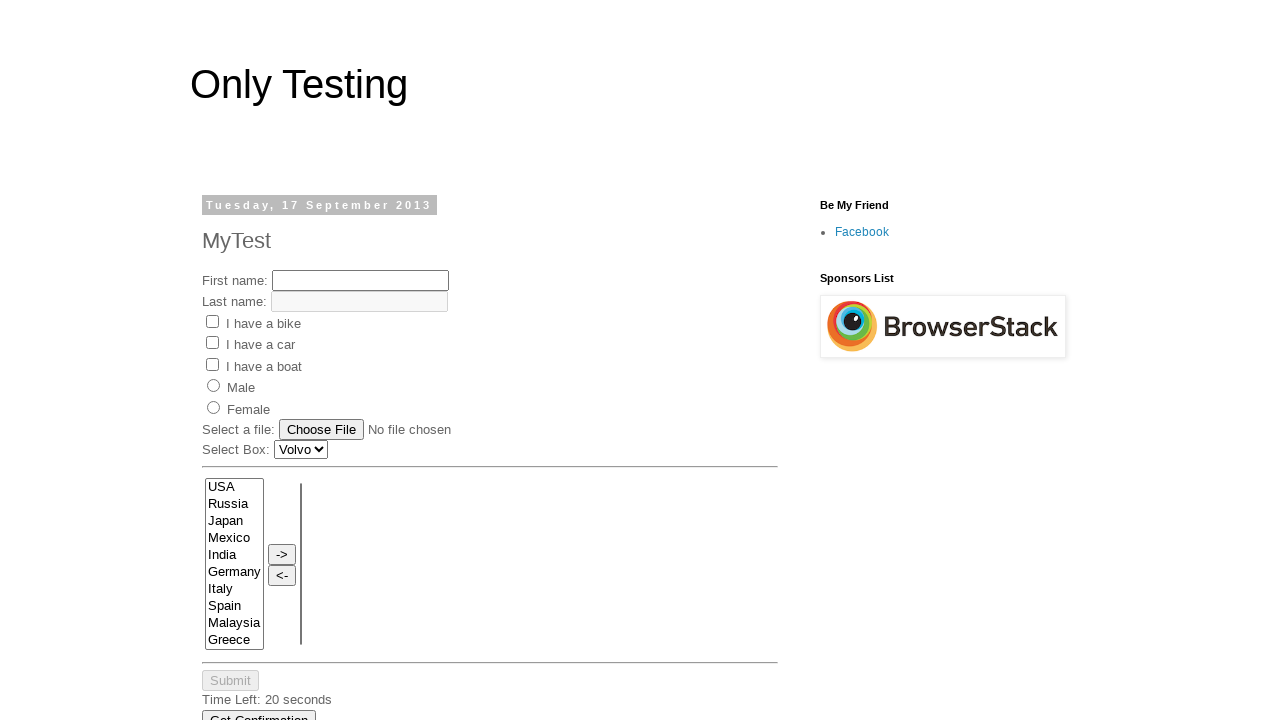

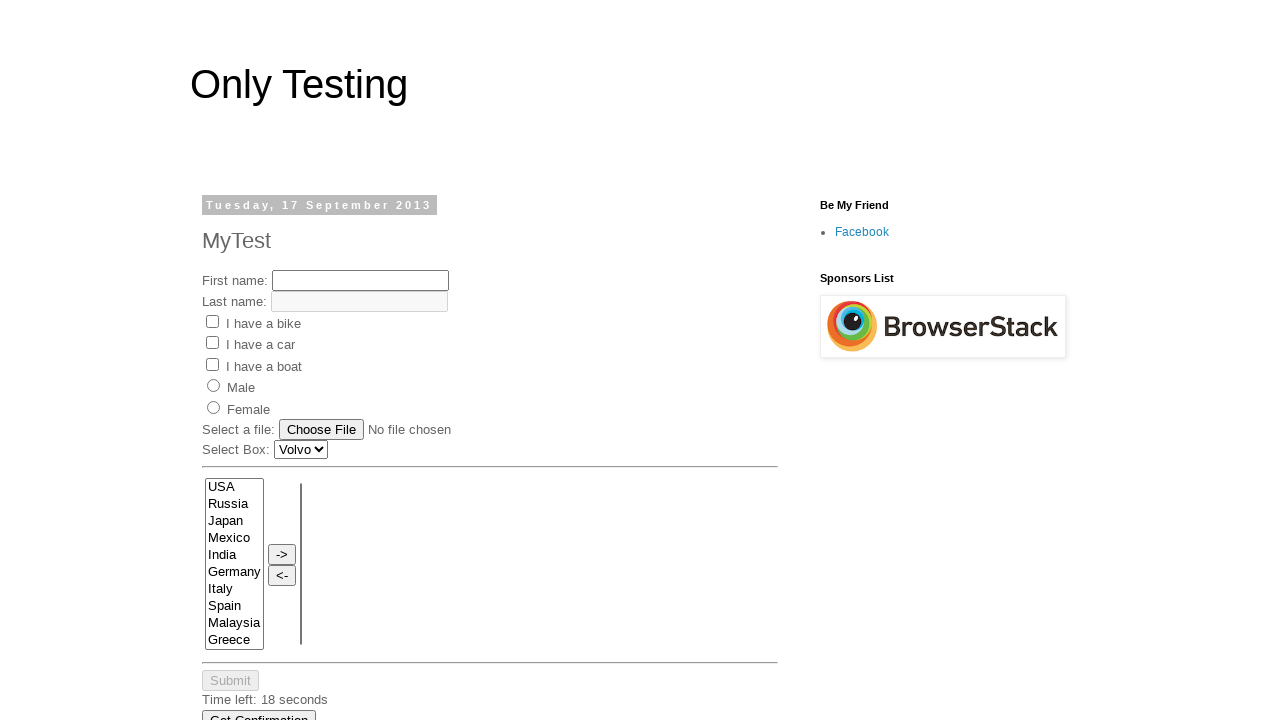